Fills out a form with username, password, country selection, and submits it

Starting URL: https://osstep.github.io/locator_getbyrole

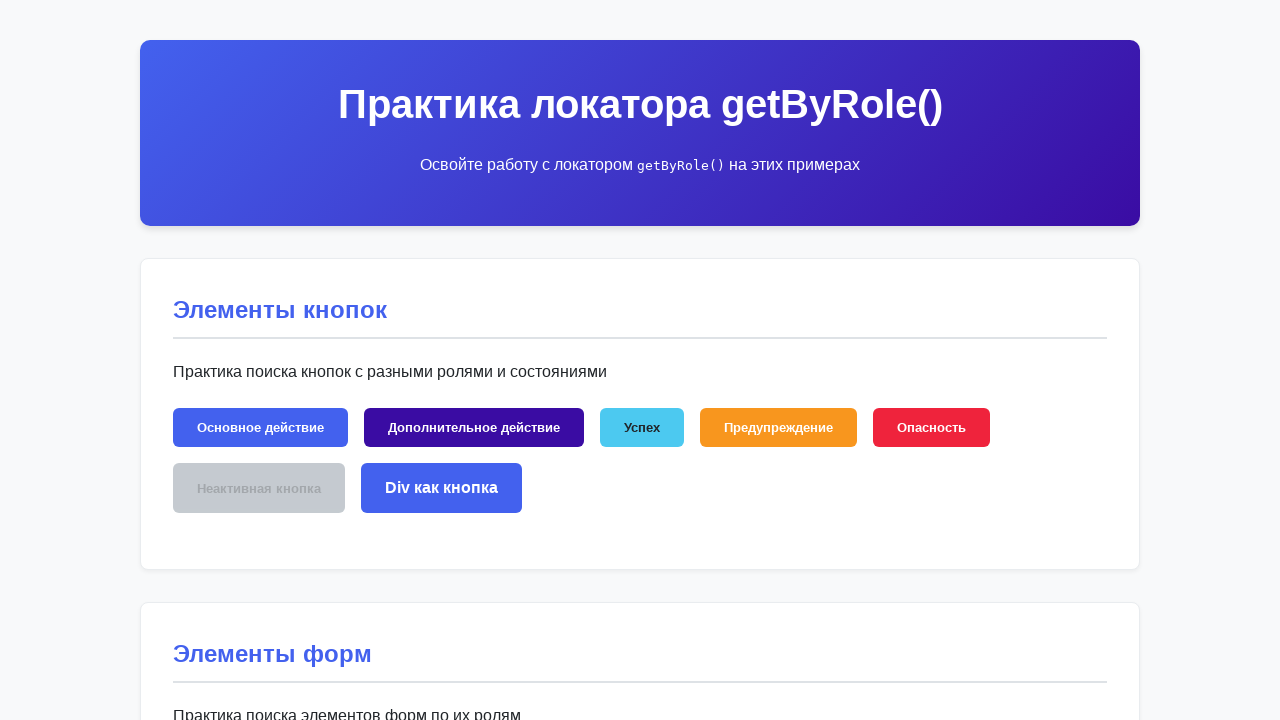

Filled username field with 'тест' on internal:role=textbox[name="Имя пользователя"i]
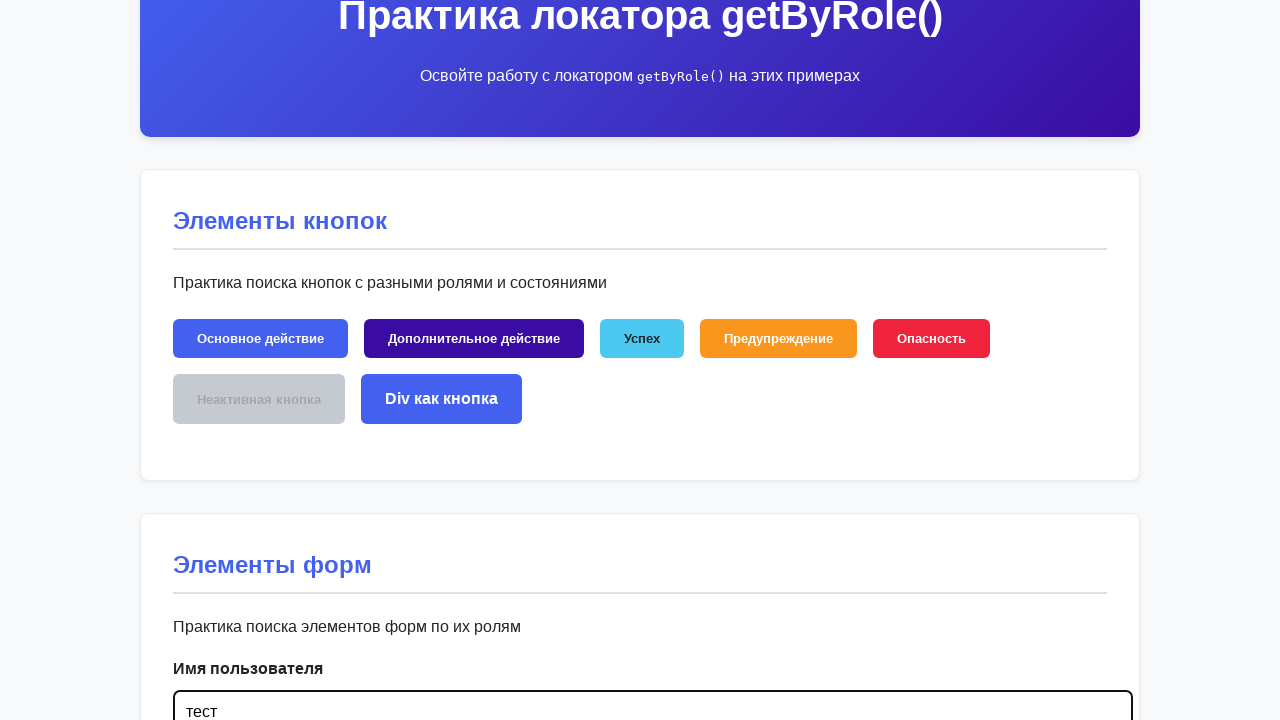

Filled password field with 'пароль123' on internal:role=textbox[name="Пароль"i]
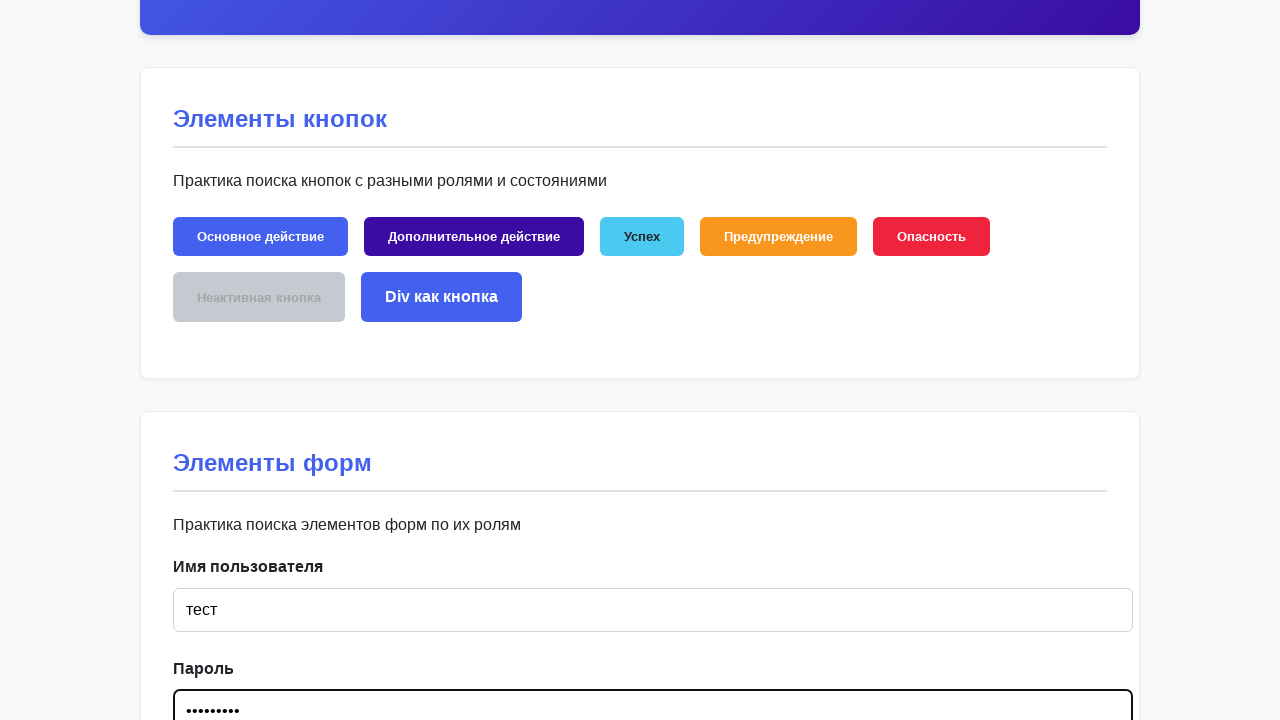

Selected 'ru' country option from dropdown on internal:role=combobox[name="Страна"i]
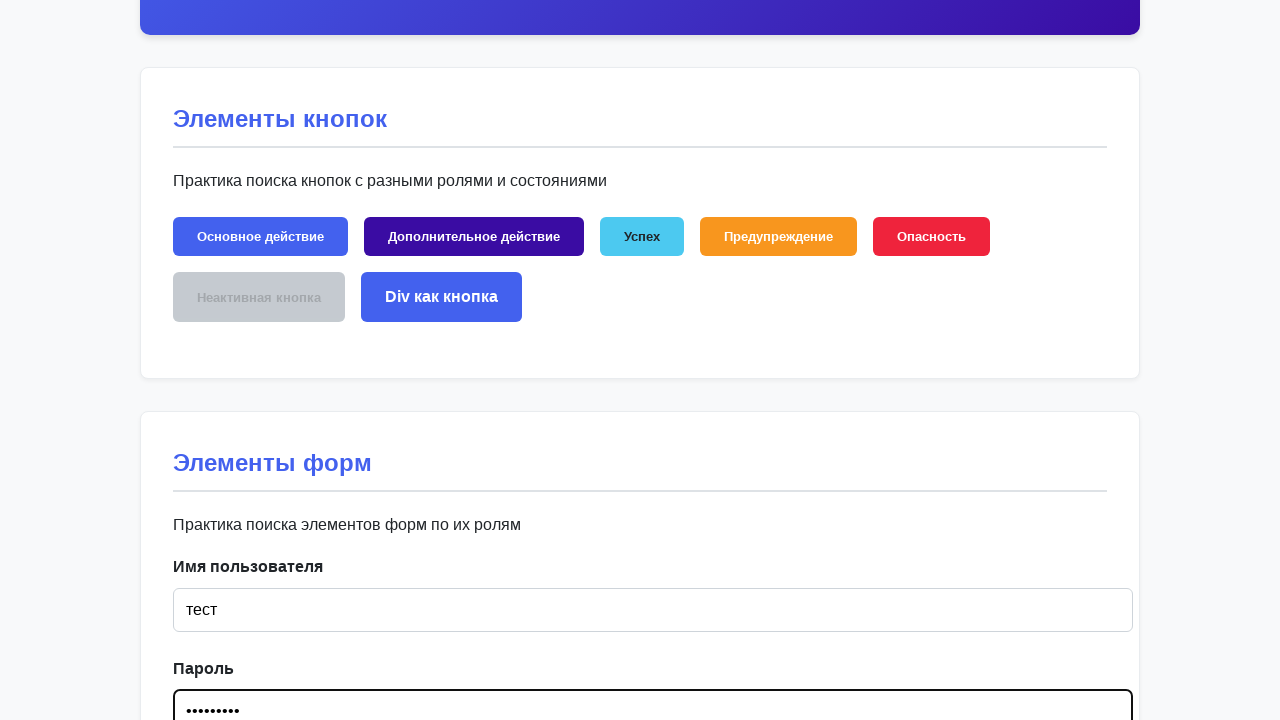

Clicked submit button to send form at (232, 360) on internal:role=button[name="Отправить"i]
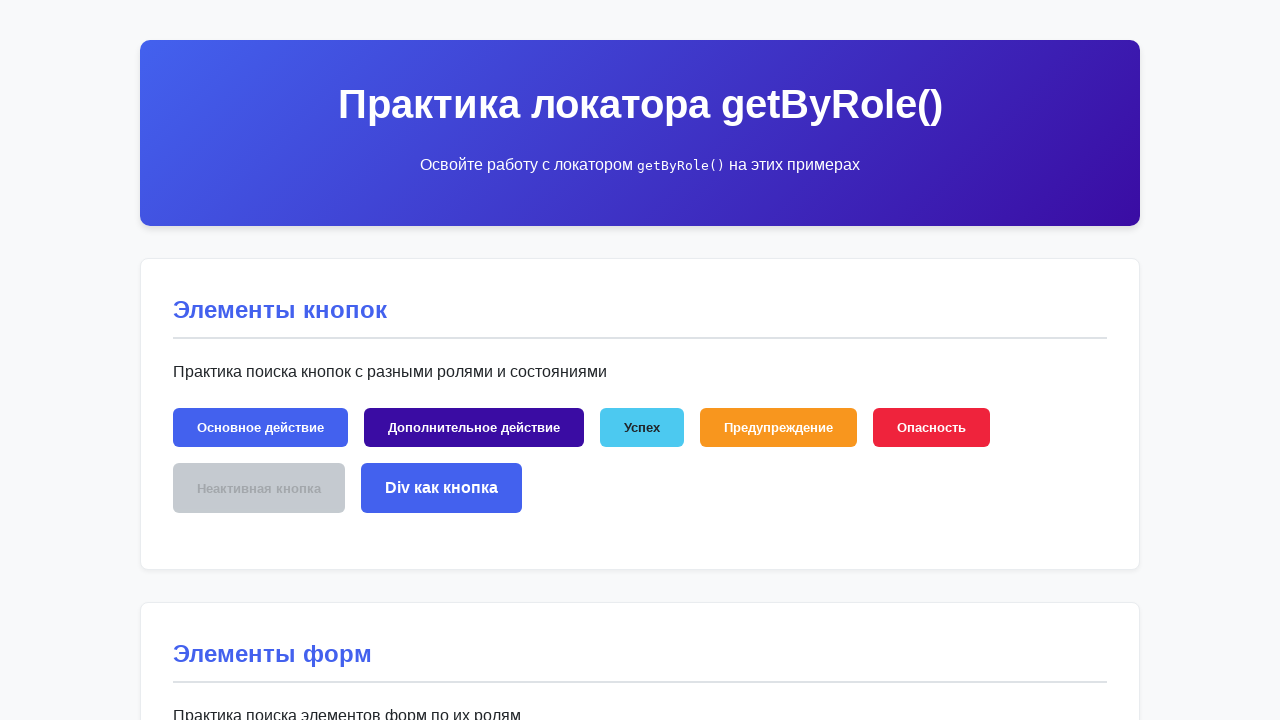

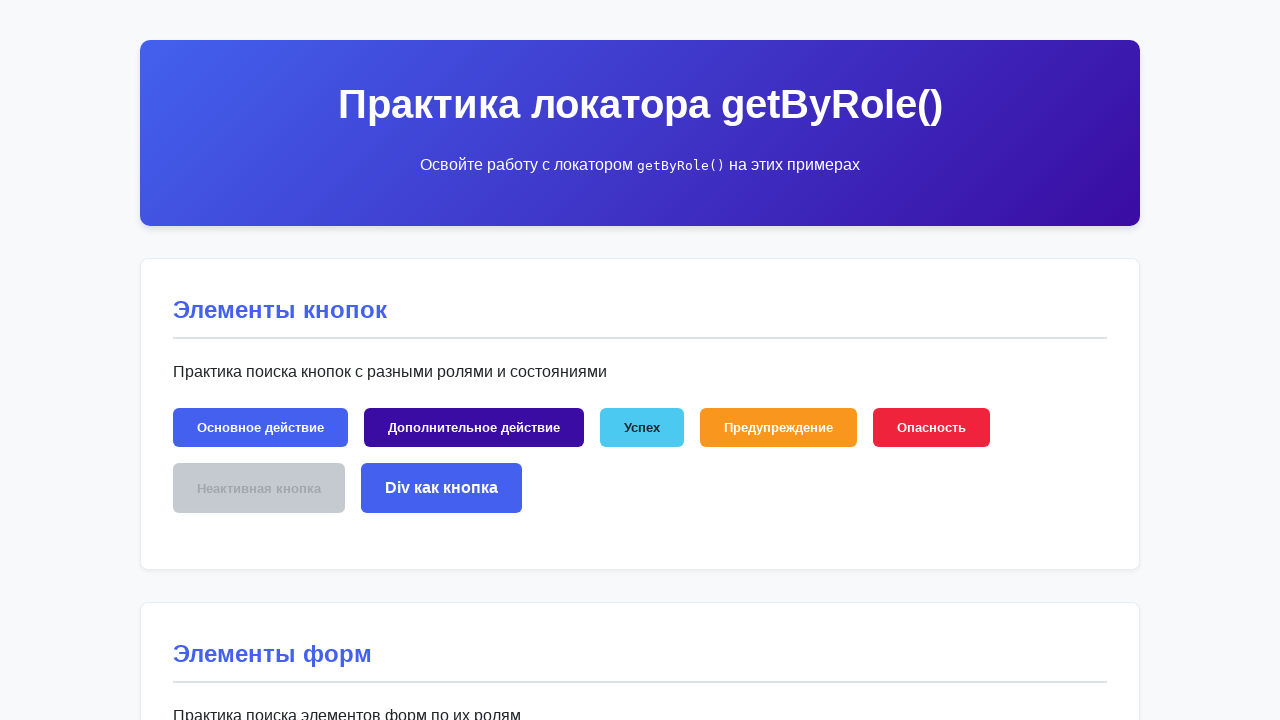